Tests handling a confirmation alert by navigating to the confirm alert tab, triggering an alert, and dismissing it

Starting URL: https://demo.automationtesting.in/Alerts.html

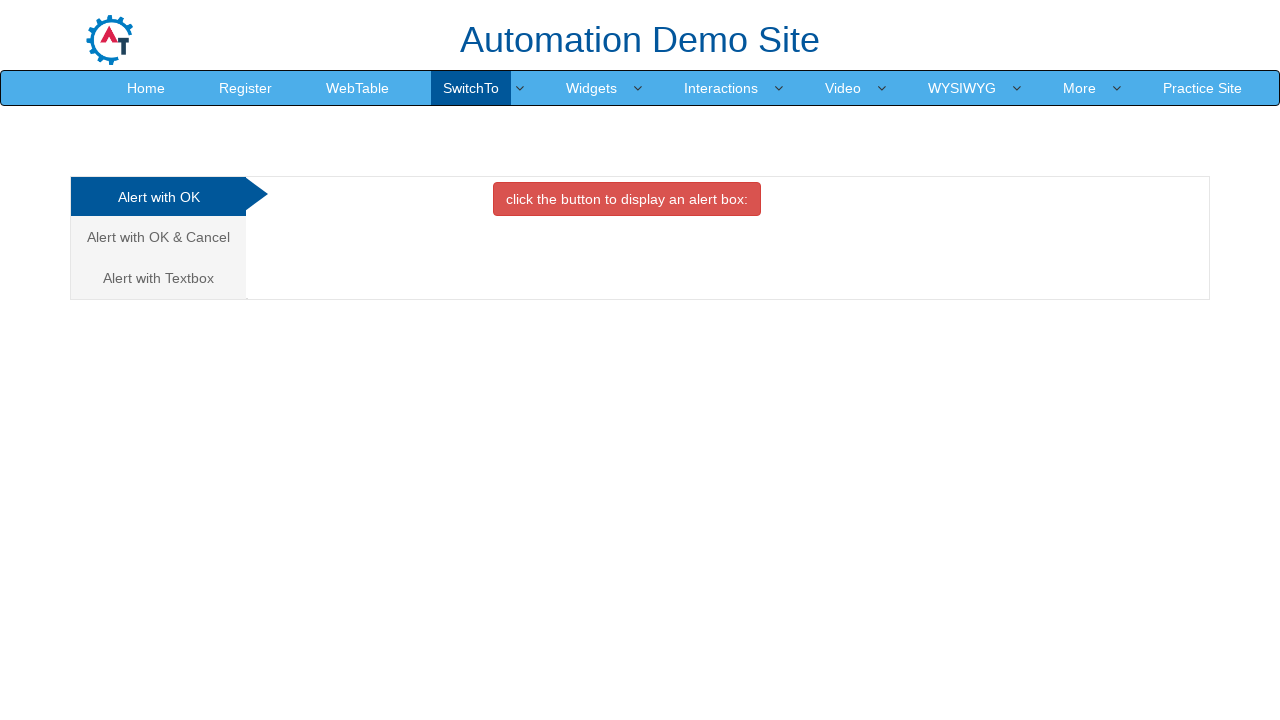

Clicked on the 'Alert with OK & Cancel' tab at (158, 237) on xpath=/html/body/div[1]/div/div/div/div[1]/ul/li[2]/a
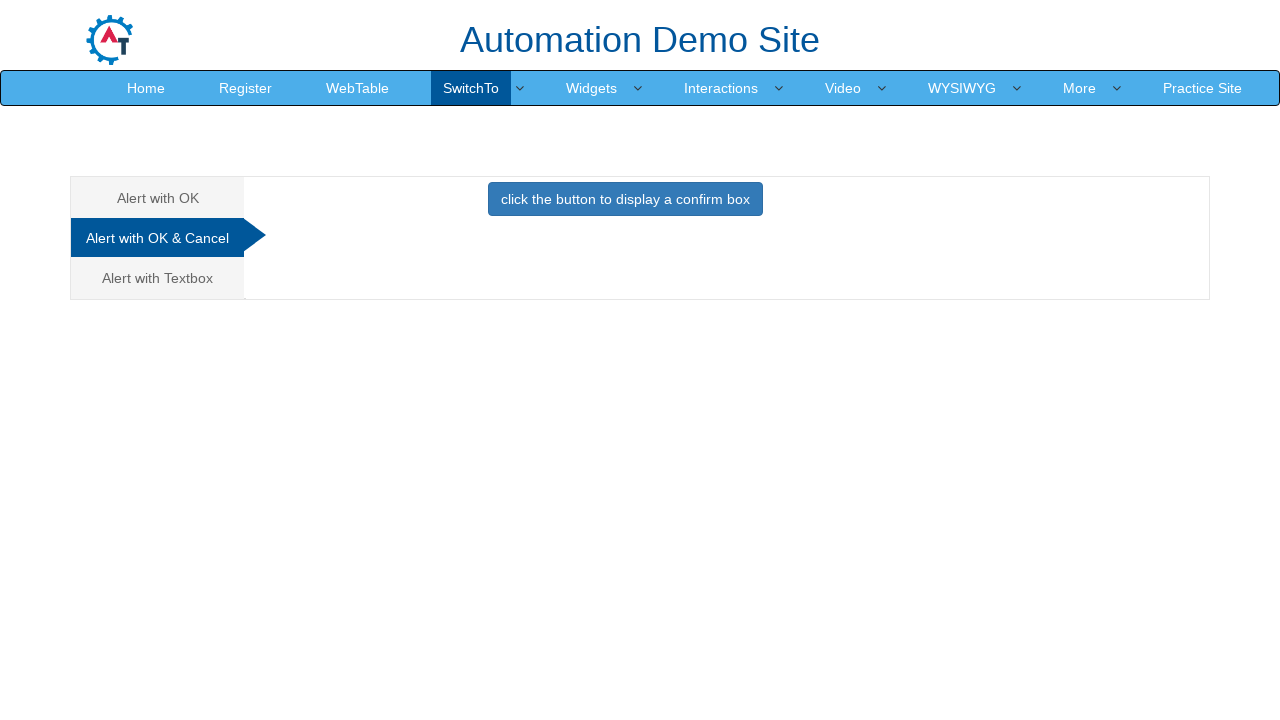

Clicked the button to trigger the confirmation alert at (625, 199) on .btn-primary
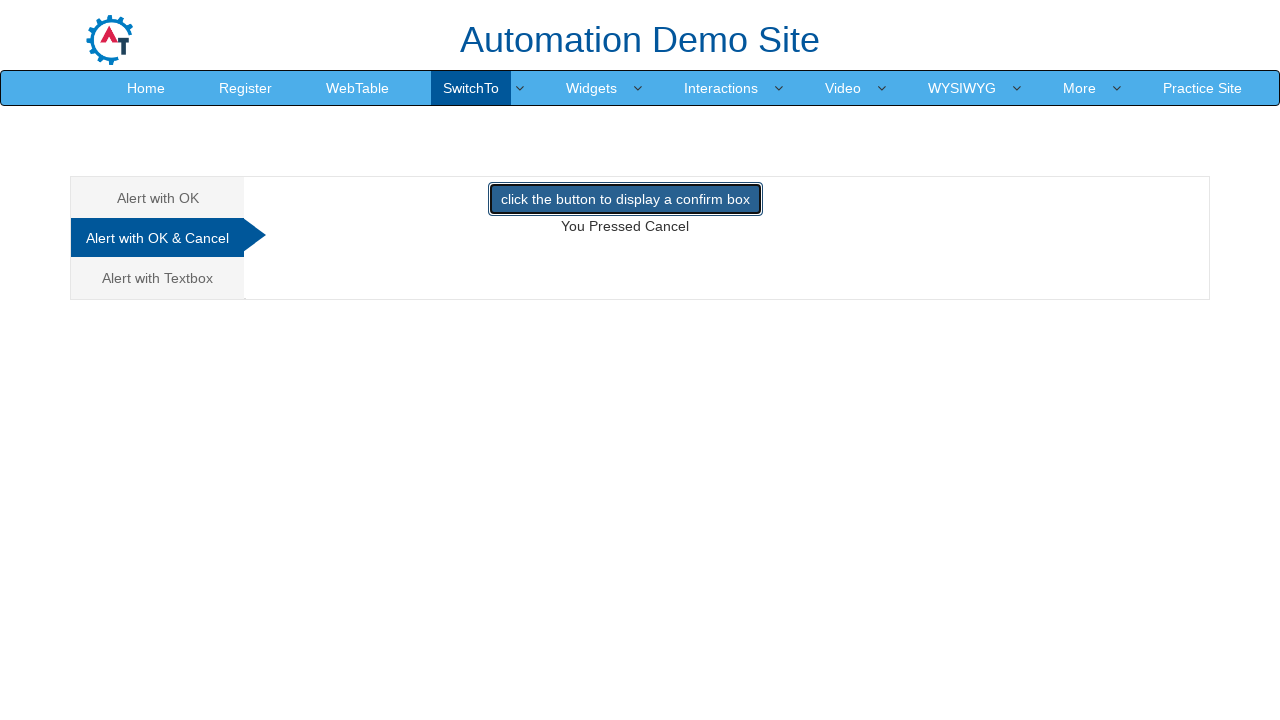

Set up dialog handler to dismiss the confirmation alert
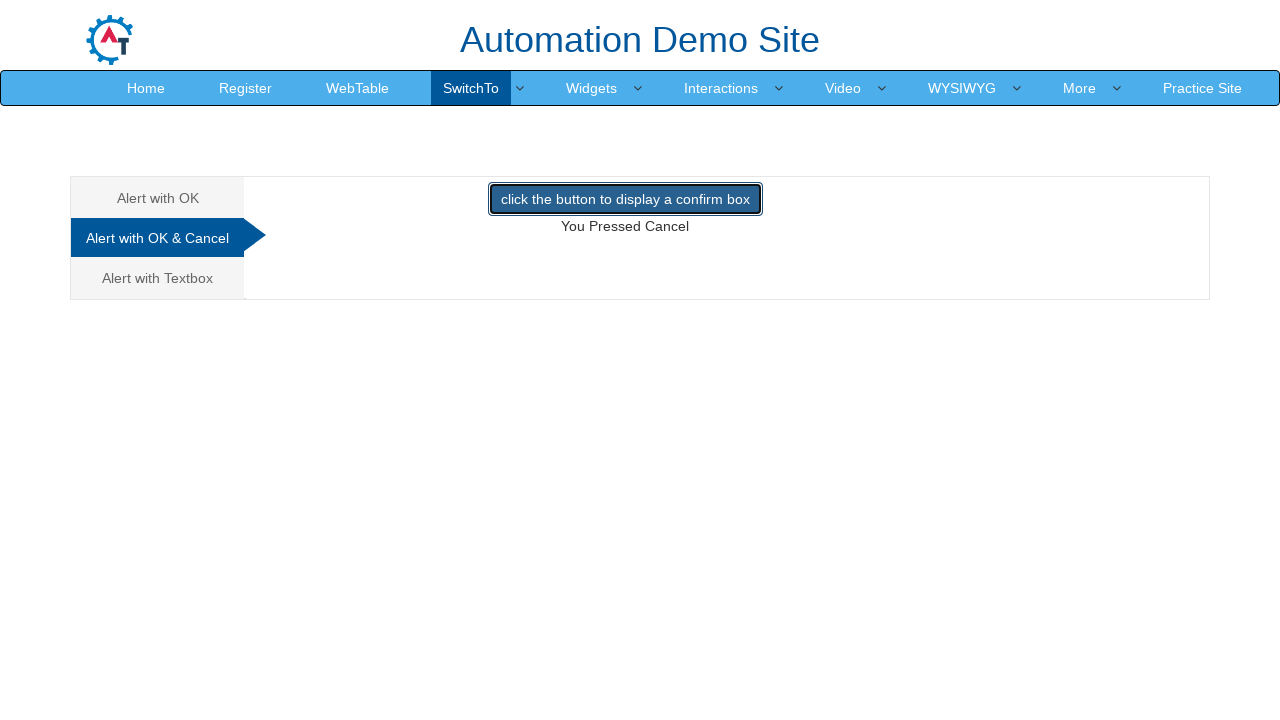

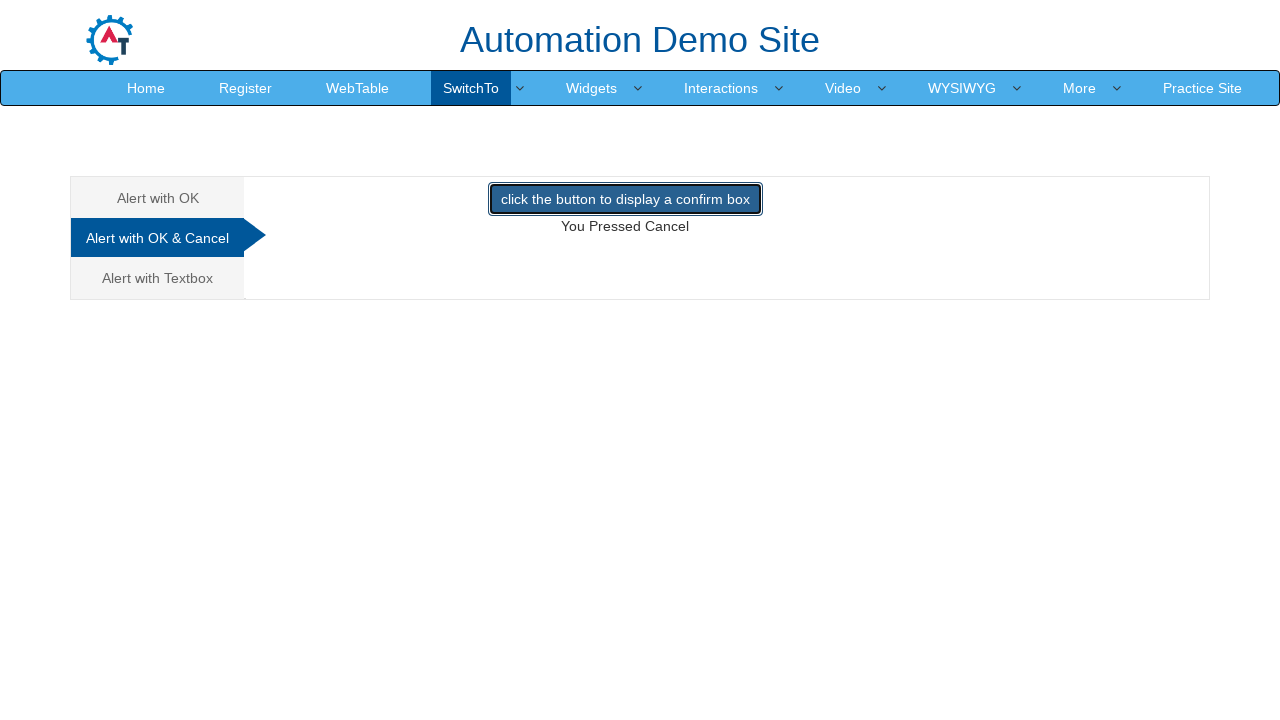